Tests JavaScript alert handling by clicking a button to trigger an alert, accepting the alert, and verifying the result message is displayed correctly on the page.

Starting URL: http://the-internet.herokuapp.com/javascript_alerts

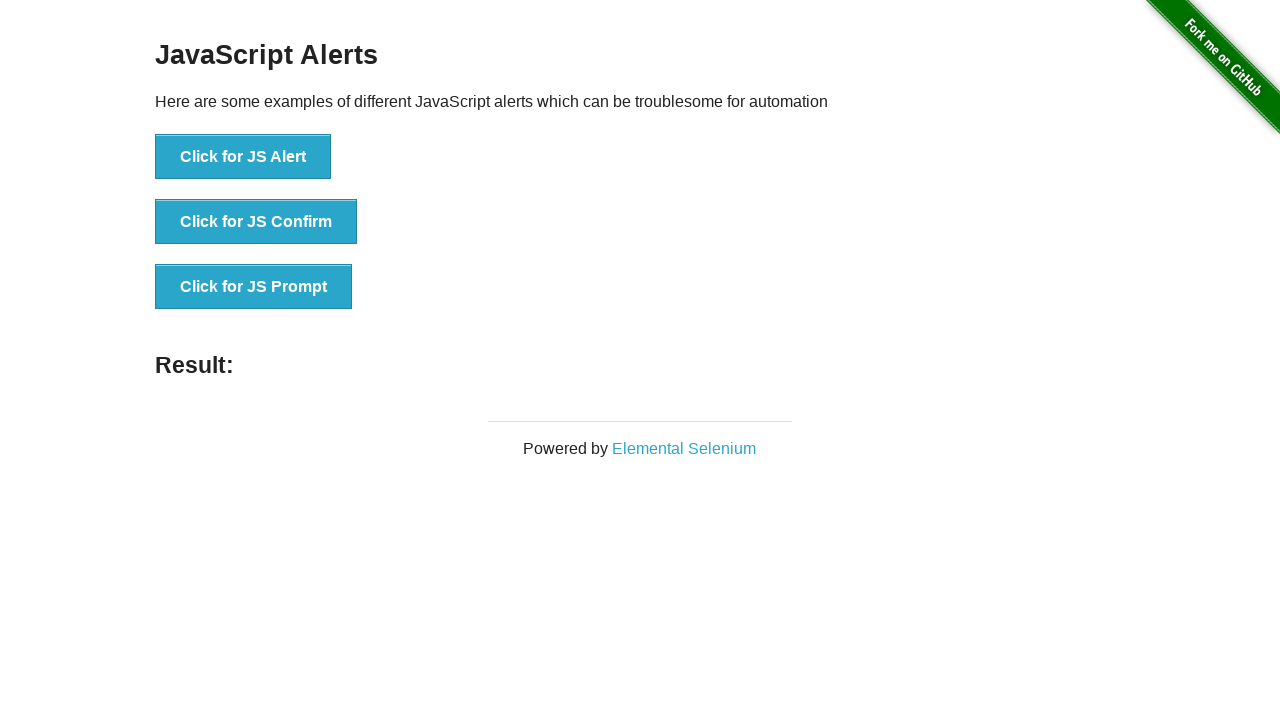

Clicked first button to trigger JavaScript alert at (243, 157) on ul > li:nth-child(1) > button
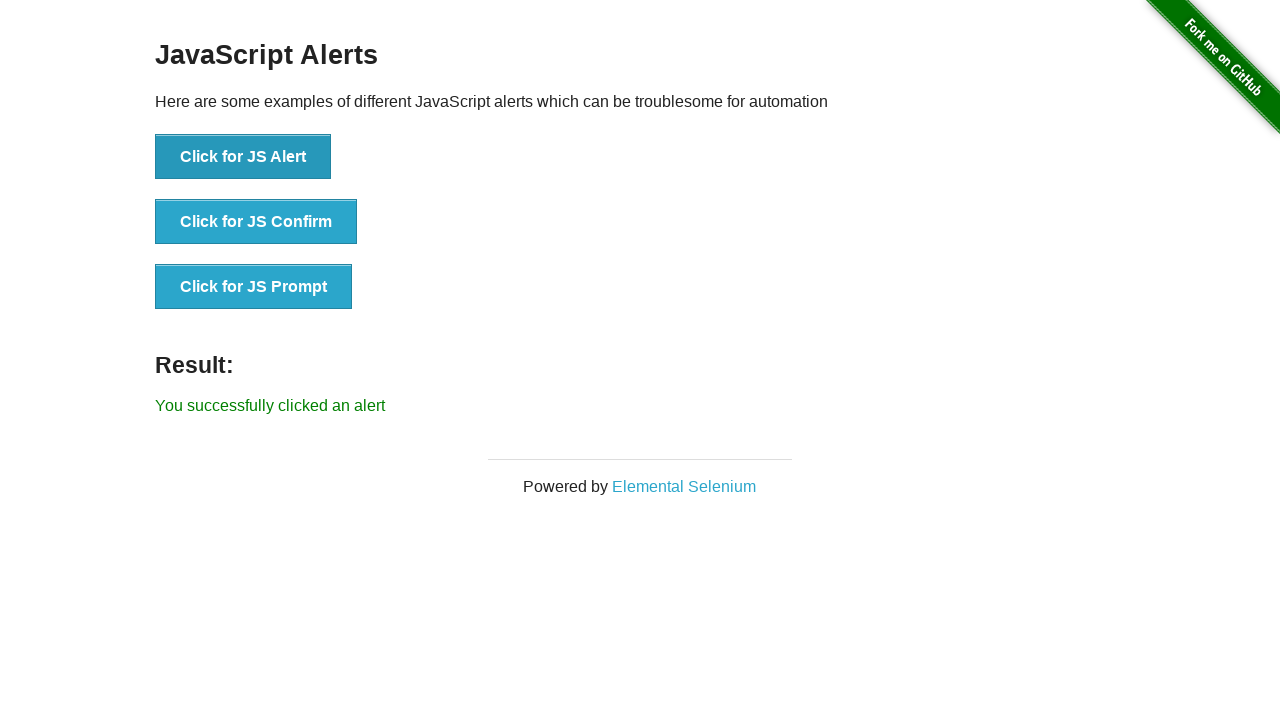

Set up dialog handler to accept alerts
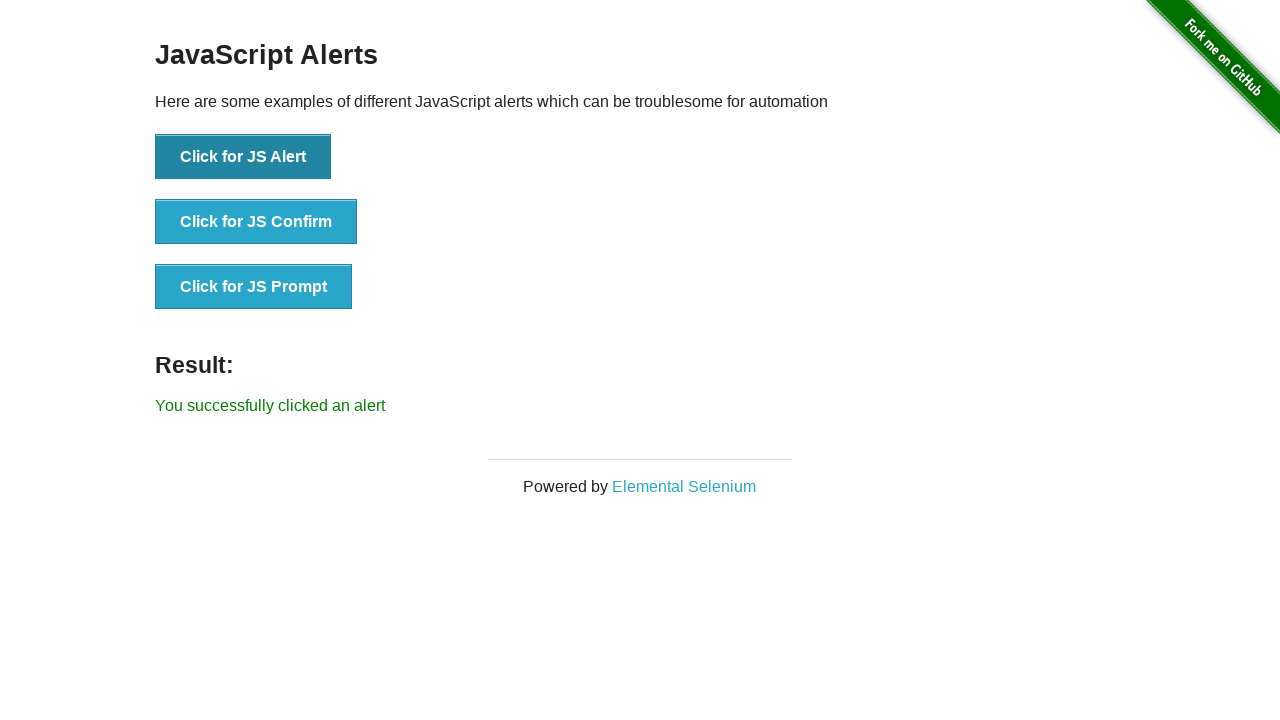

Clicked first button again to trigger alert with handler ready at (243, 157) on ul > li:nth-child(1) > button
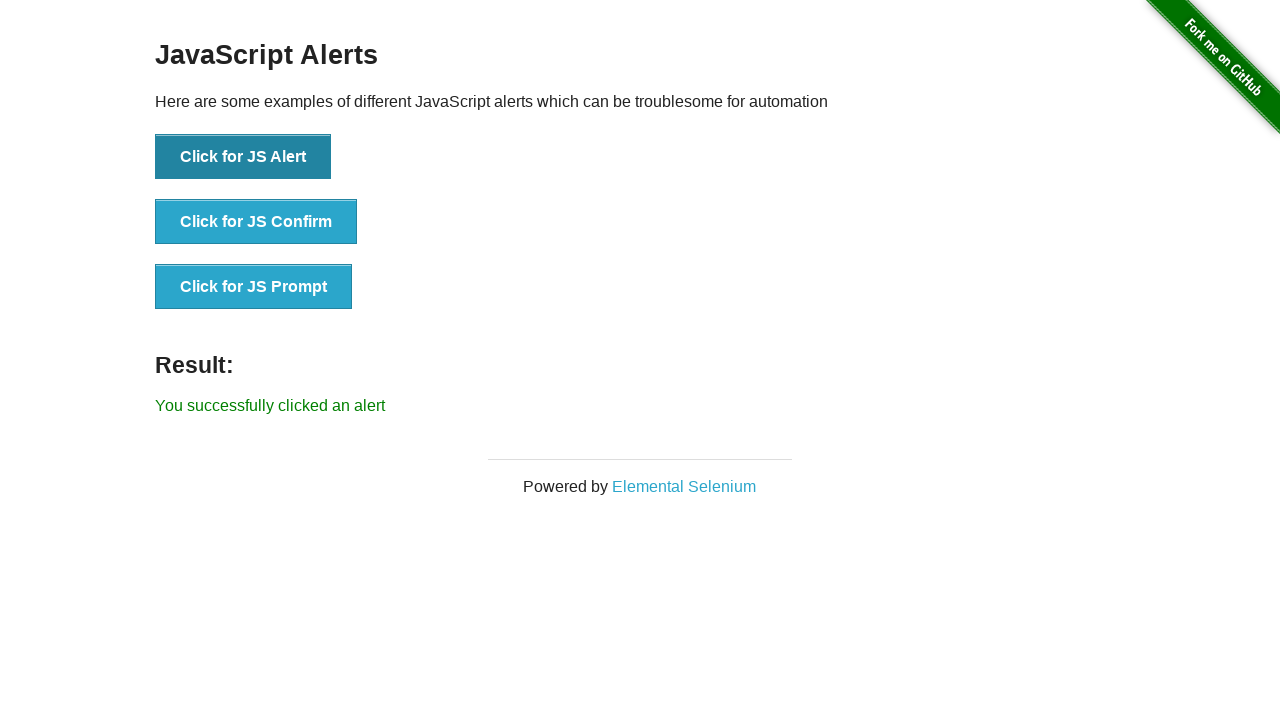

Result message element loaded on page
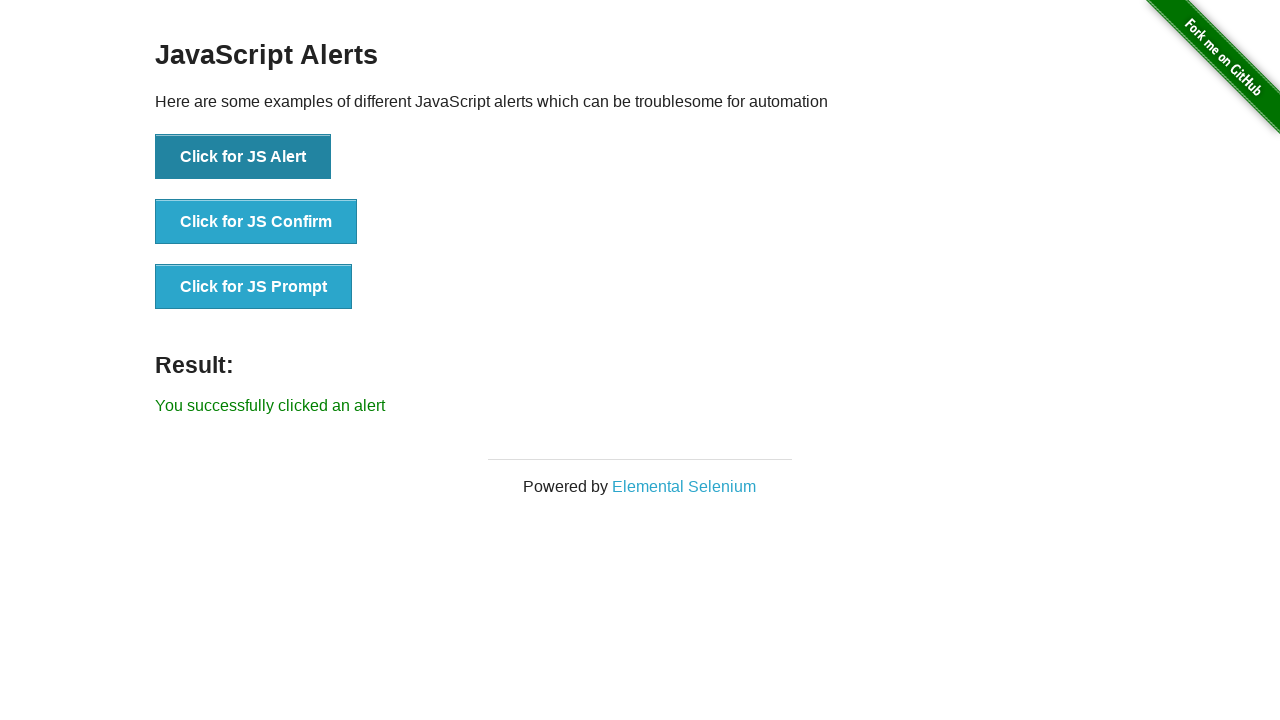

Retrieved result message text
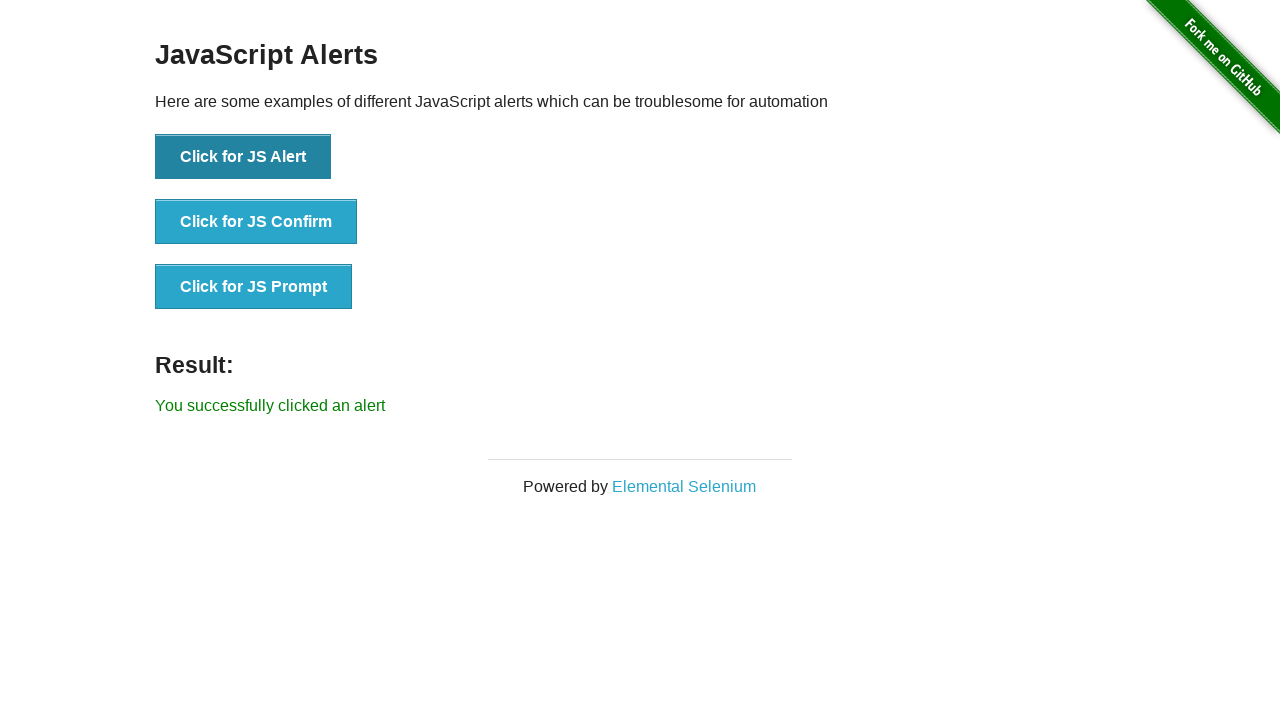

Verified result message is 'You successfully clicked an alert'
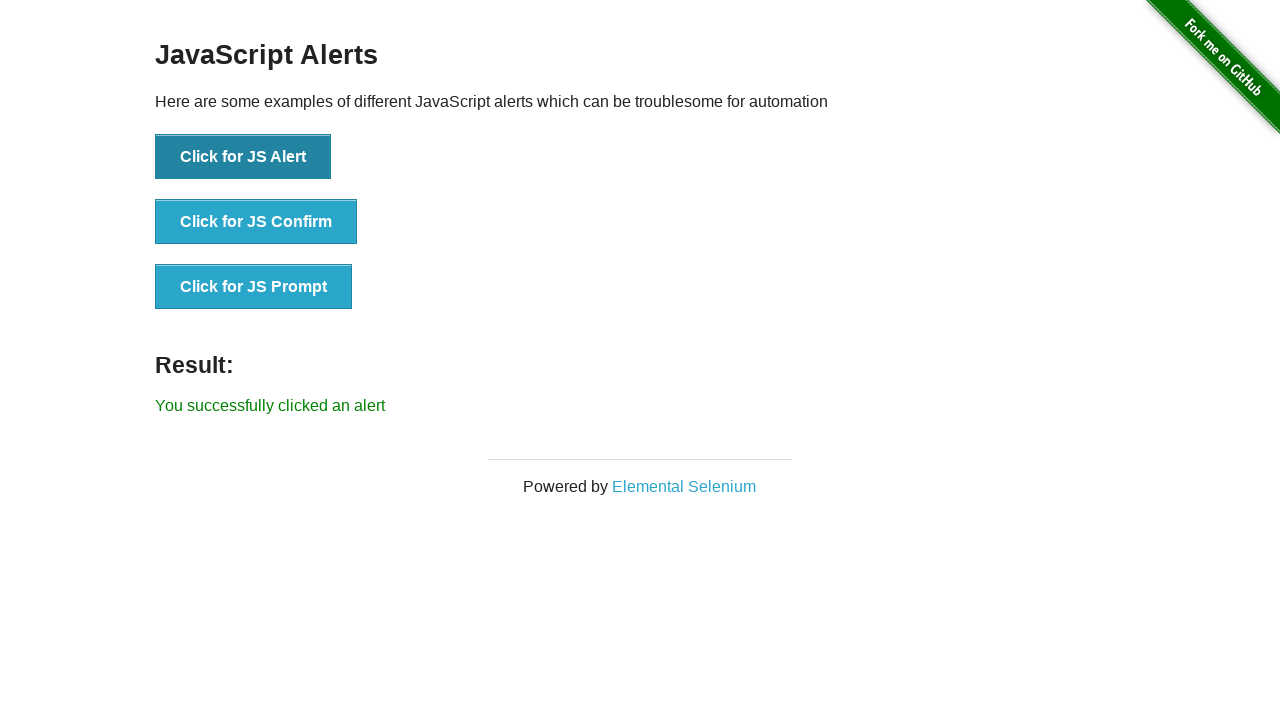

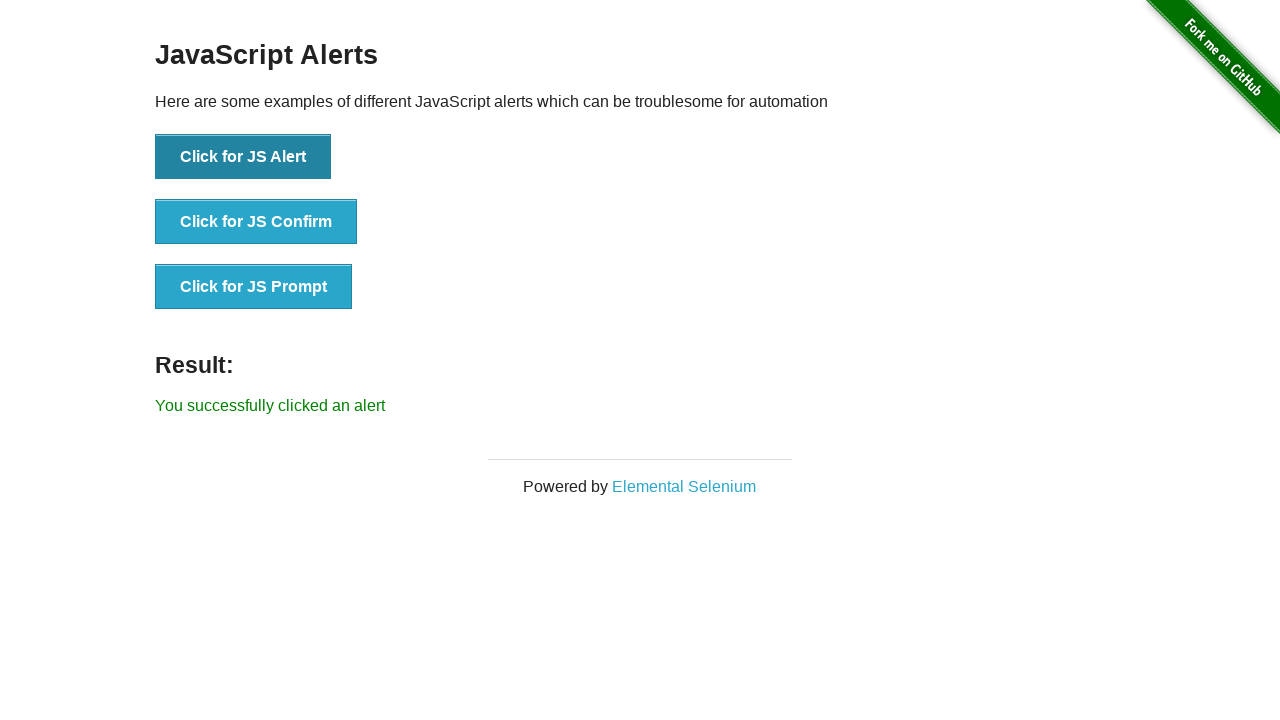